Waits for price to reach $100, clicks book button, solves a mathematical calculation, and submits the answer

Starting URL: http://suninjuly.github.io/explicit_wait2.html

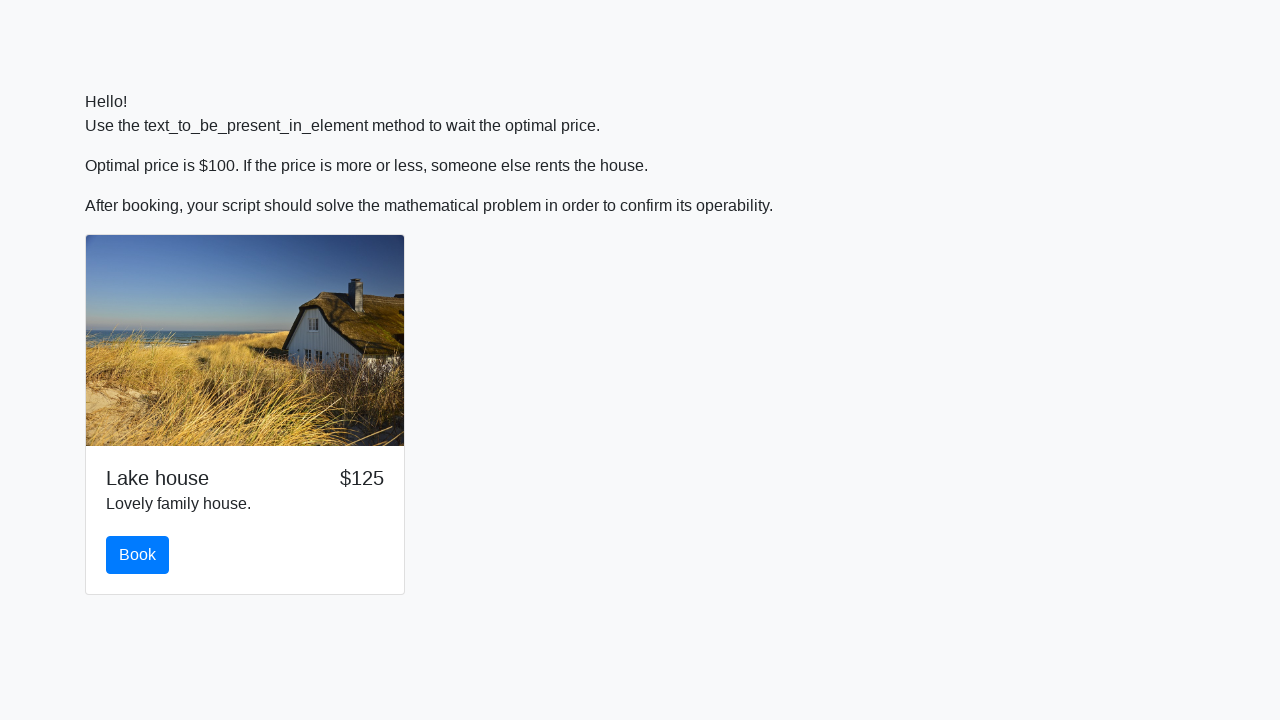

Waited for price to reach $100
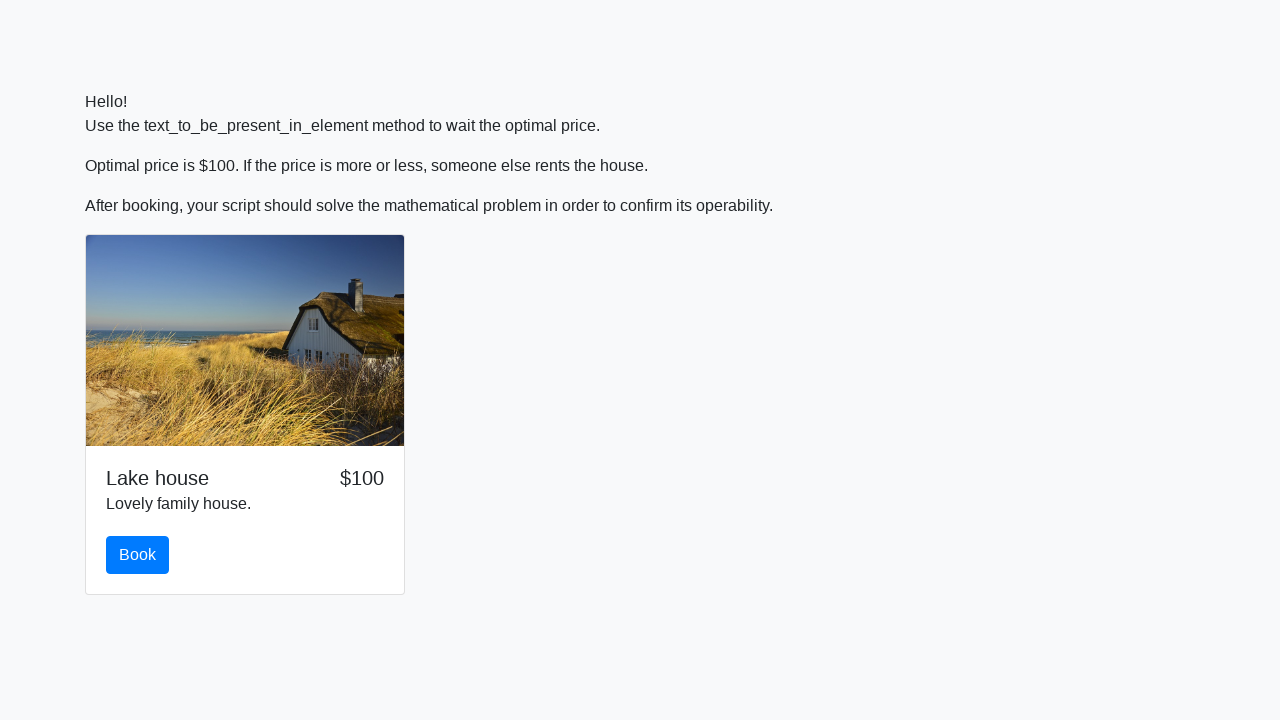

Clicked the book button at (138, 555) on #book
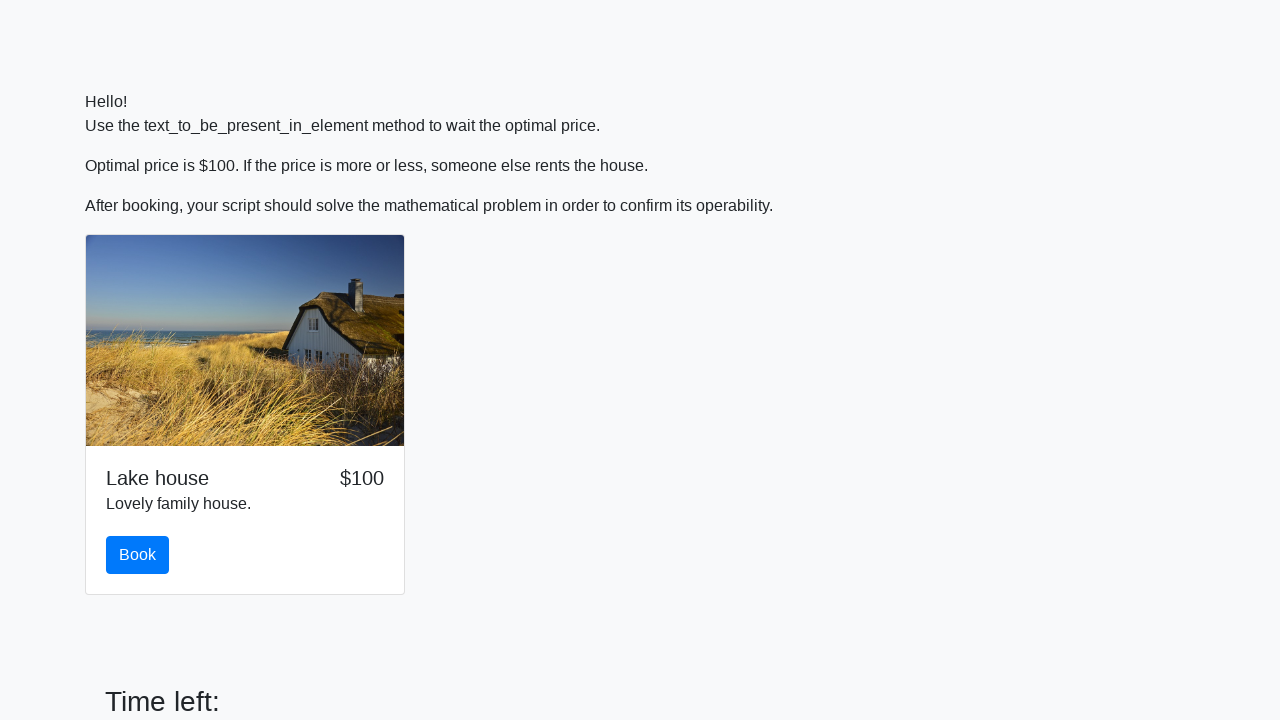

Retrieved input value for calculation: 886
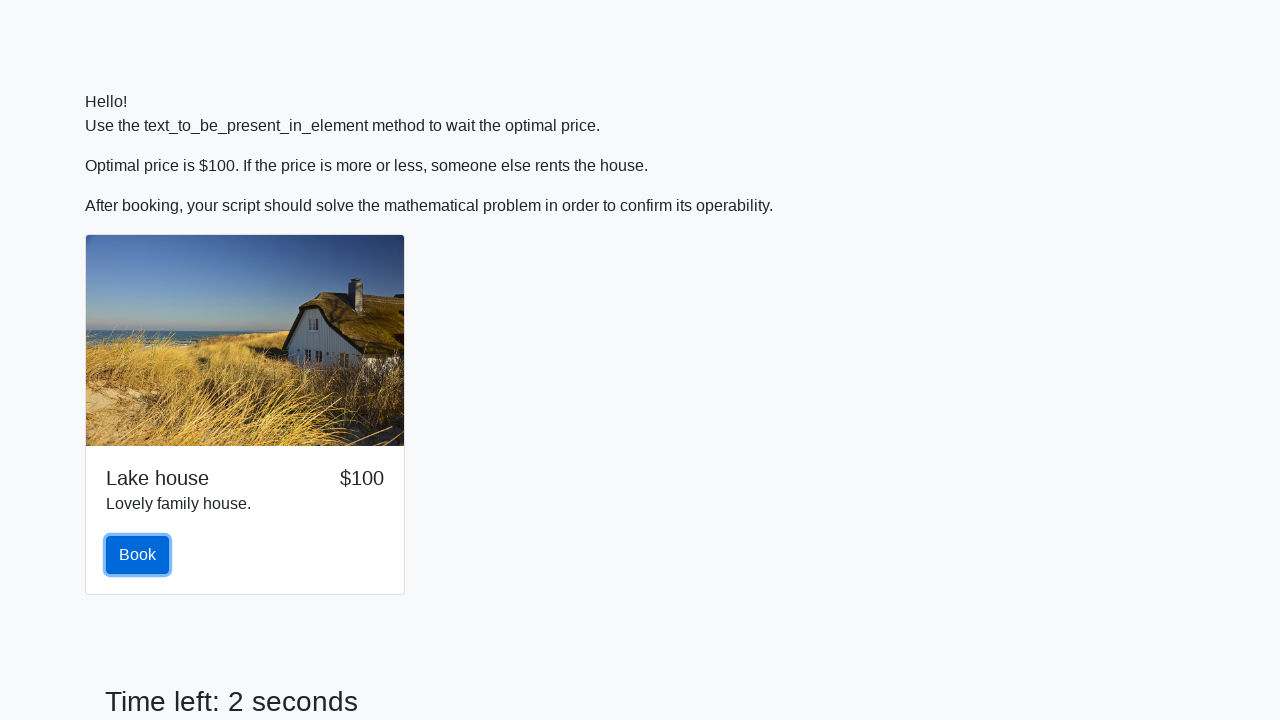

Calculated mathematical result: -0.16281487582460227
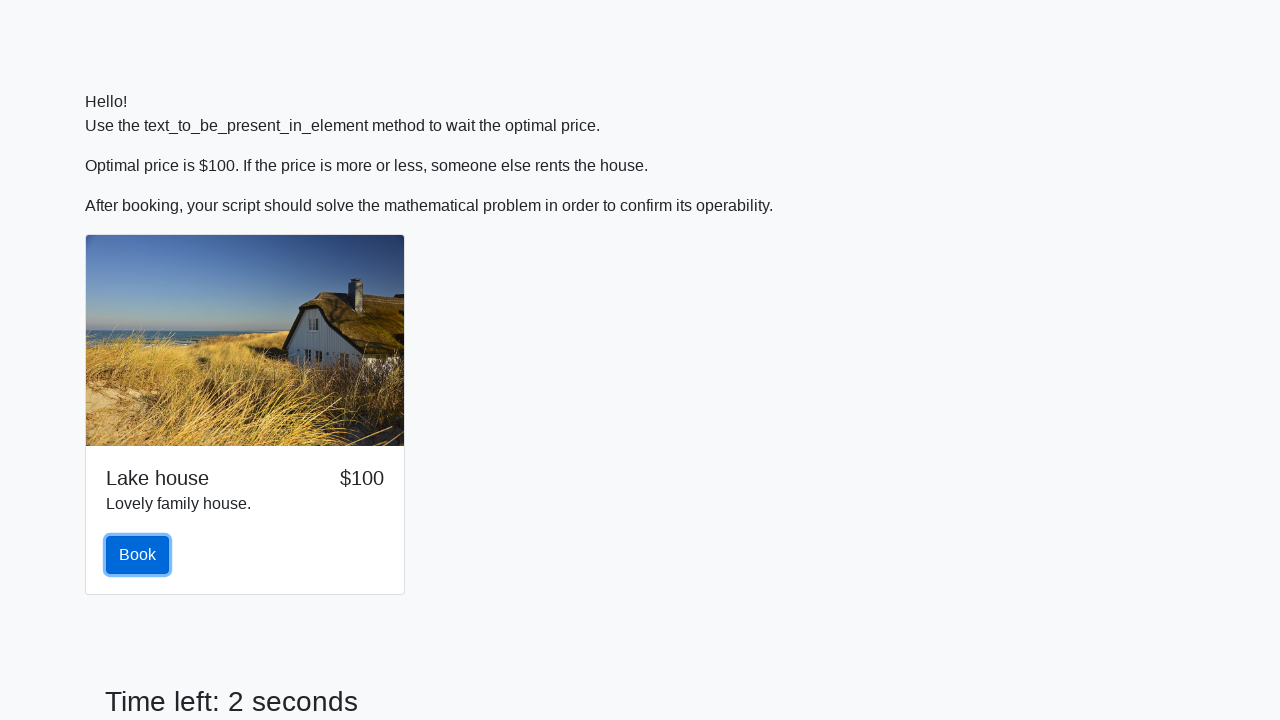

Filled answer field with calculated value on #answer
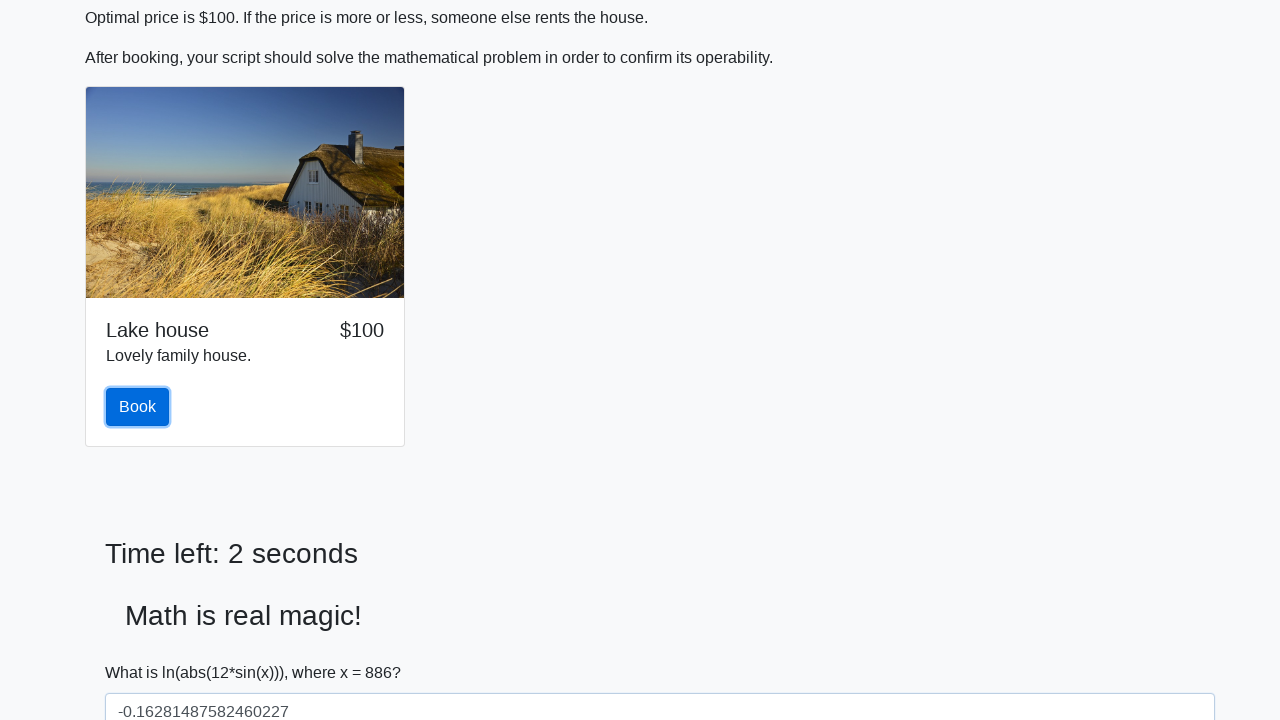

Submitted the solution at (143, 651) on xpath=//button[@id="solve"]
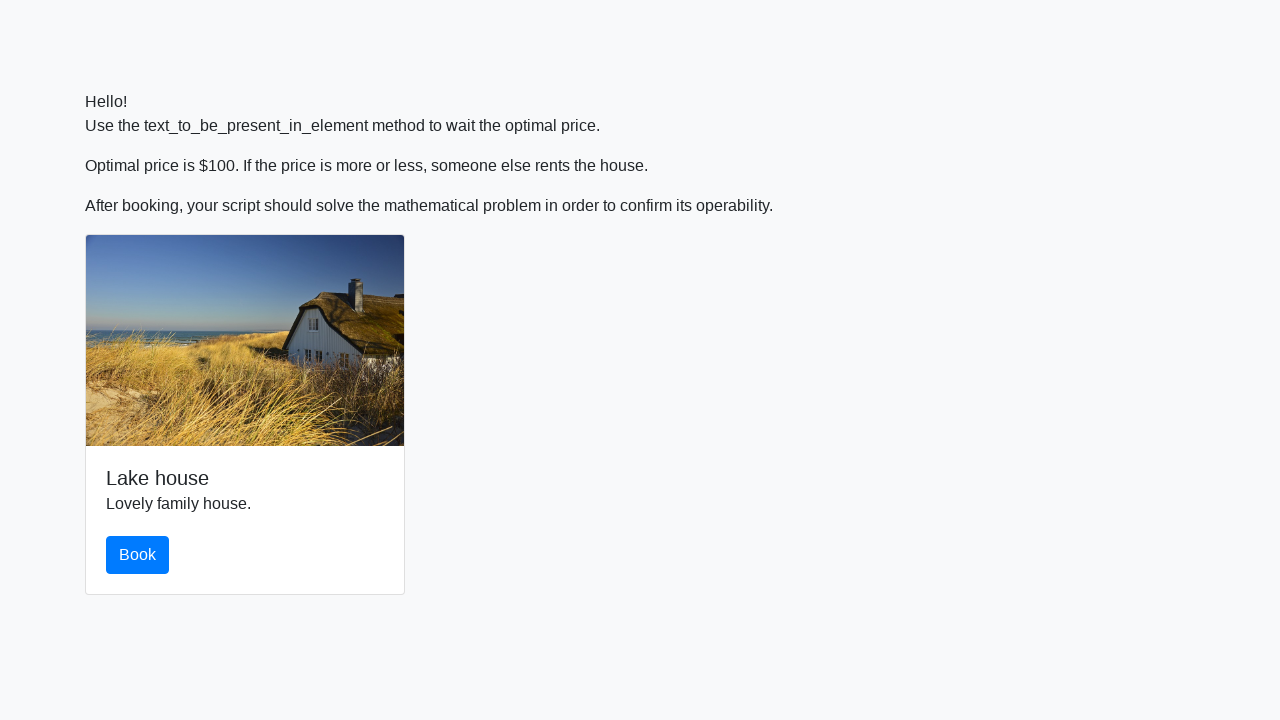

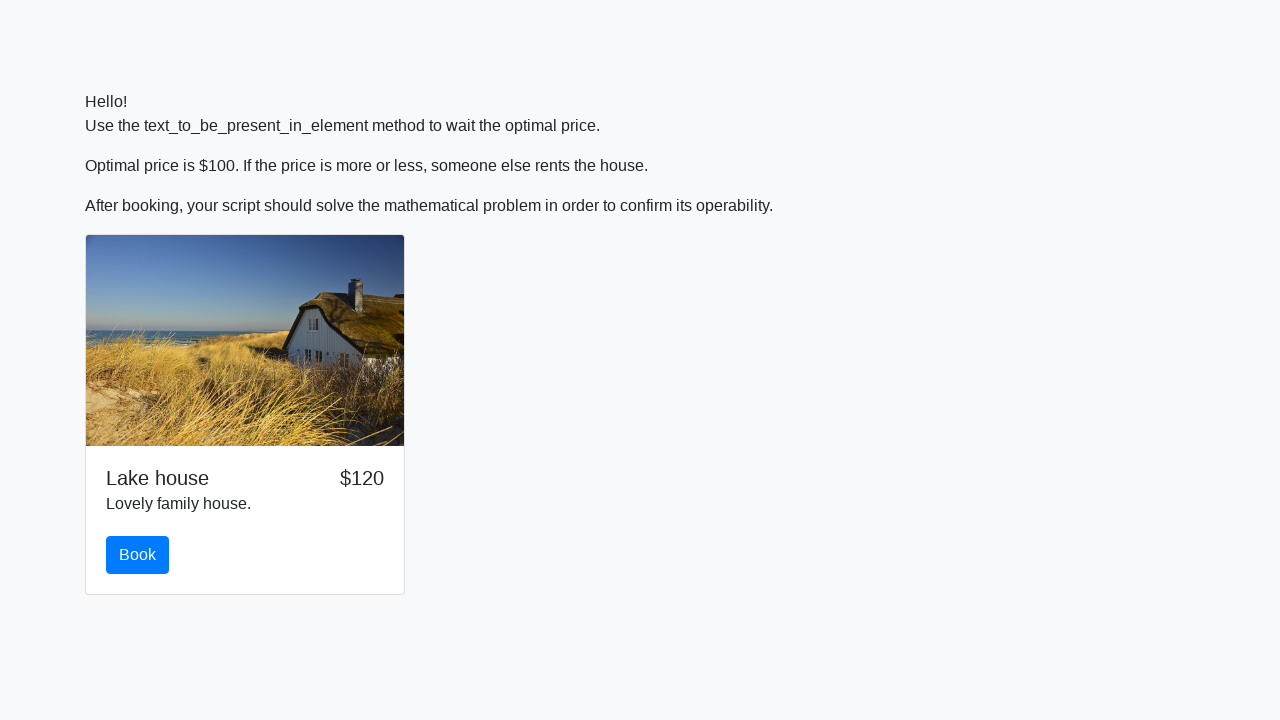